Tests JavaScript alert handling by clicking the first button, accepting the alert, and verifying the success message

Starting URL: https://the-internet.herokuapp.com/javascript_alerts

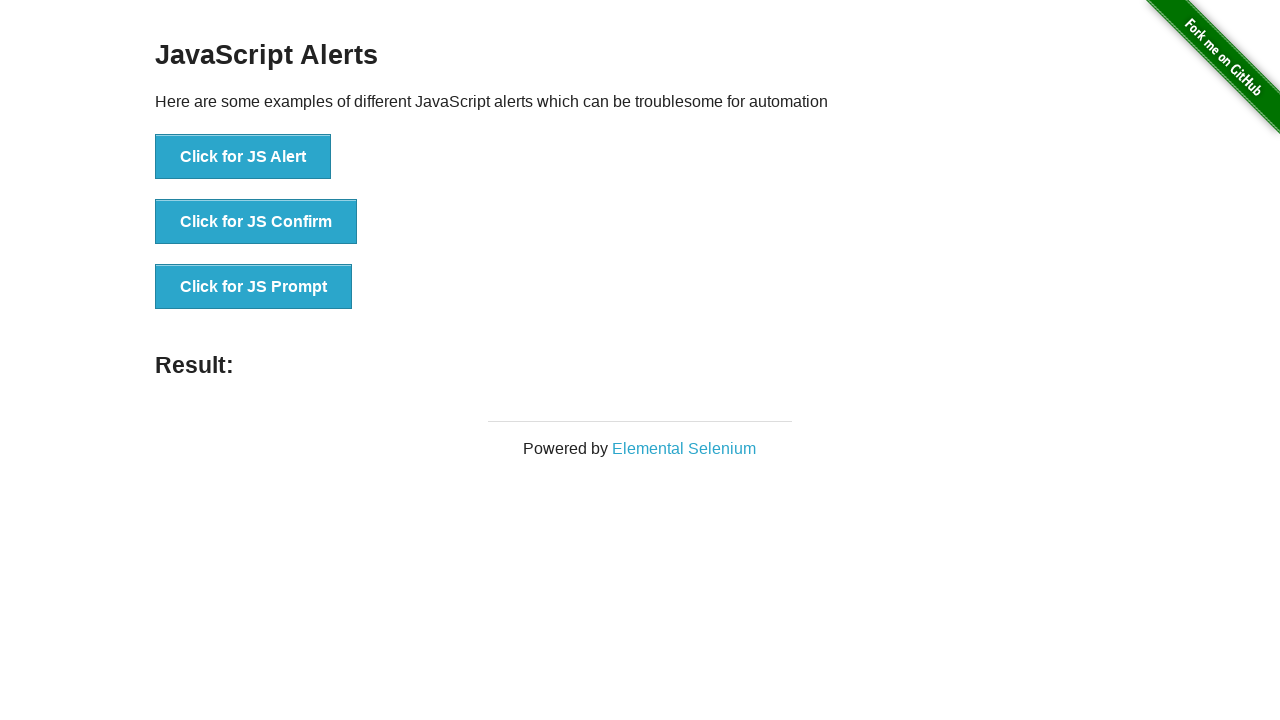

Clicked the first JS Alert button at (243, 157) on button[onclick='jsAlert()']
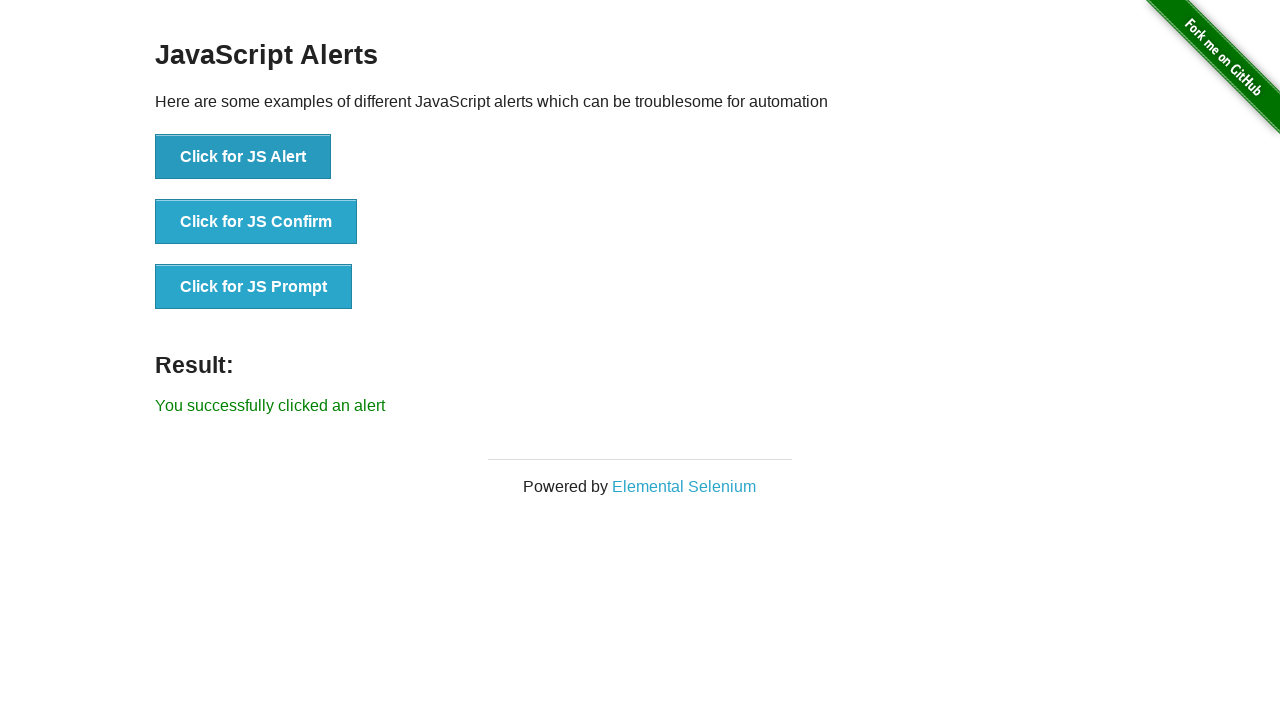

Set up dialog handler to accept alerts
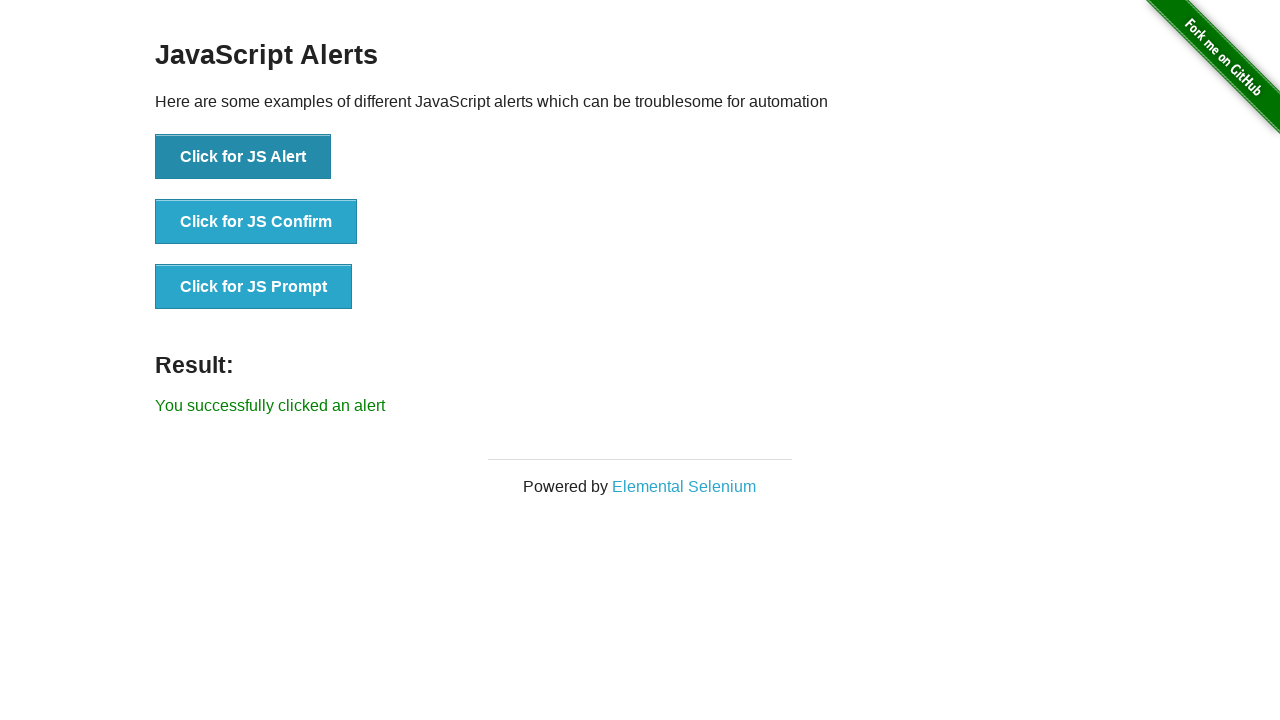

Waited for result message to appear
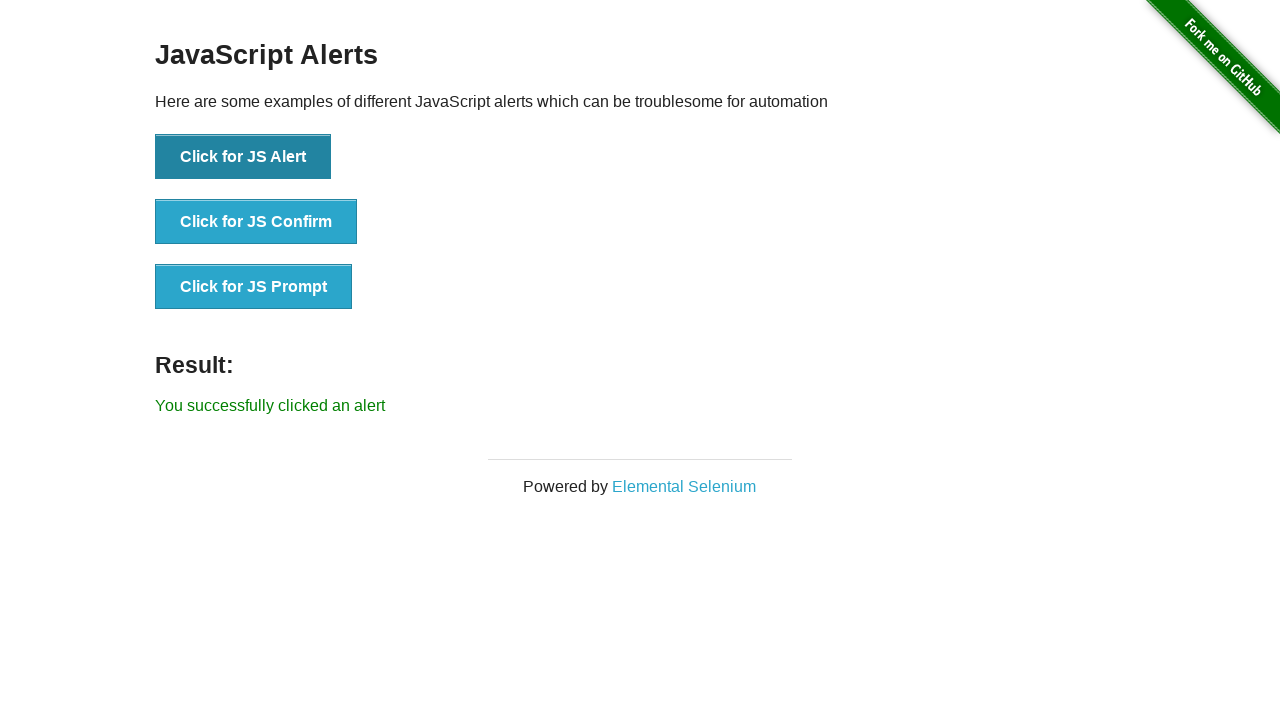

Retrieved result message text
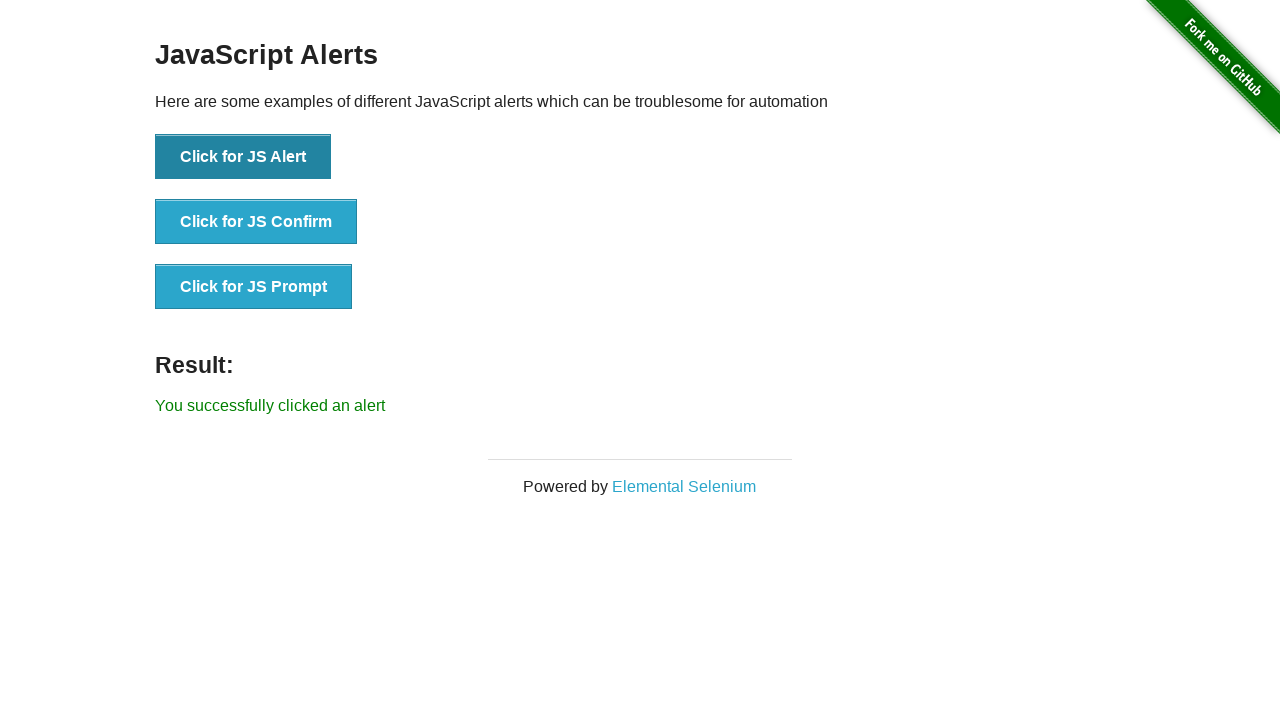

Verified success message: 'You successfully clicked an alert'
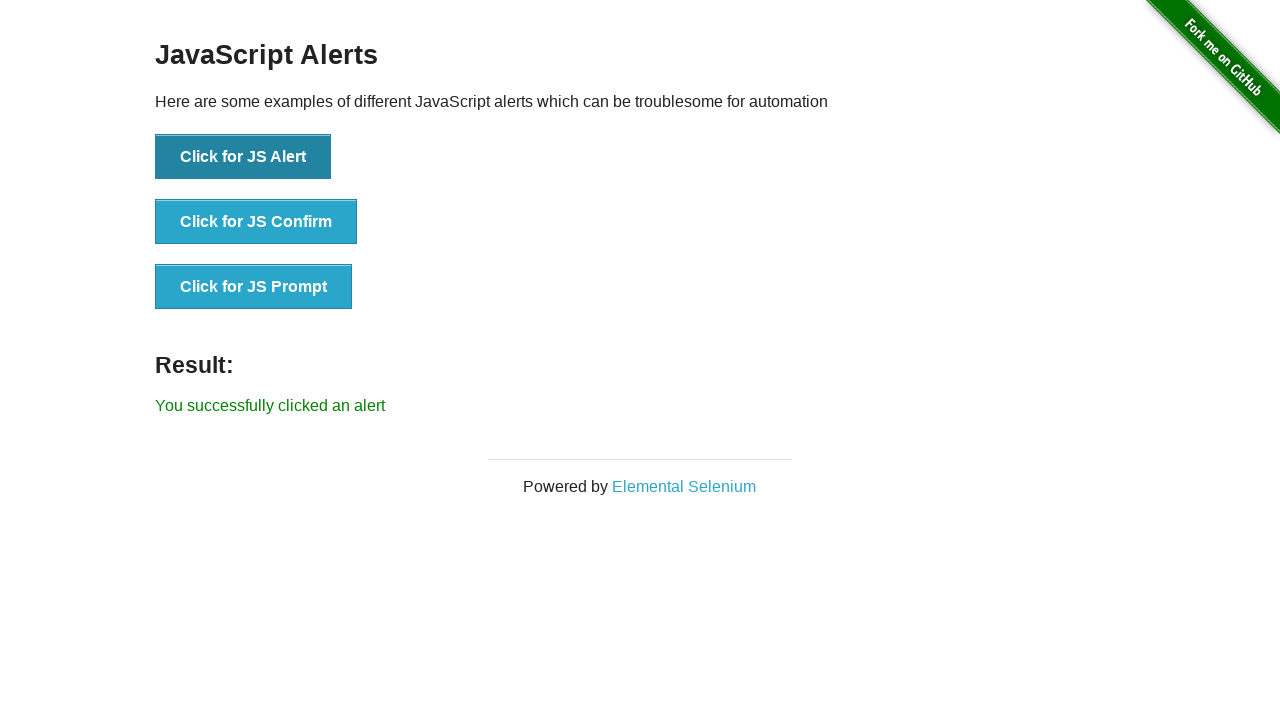

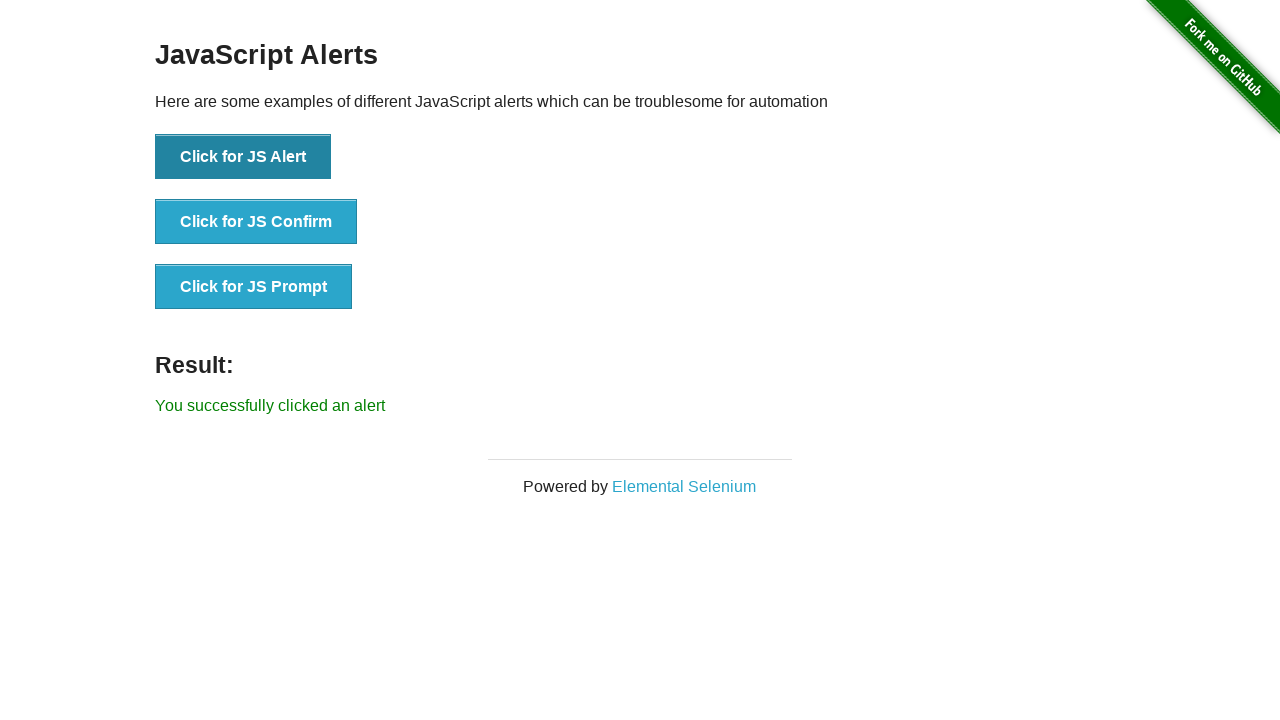